Tests handling of a JavaScript confirm dialog by clicking a button to trigger it and dismissing the dialog

Starting URL: https://the-internet.herokuapp.com/javascript_alerts

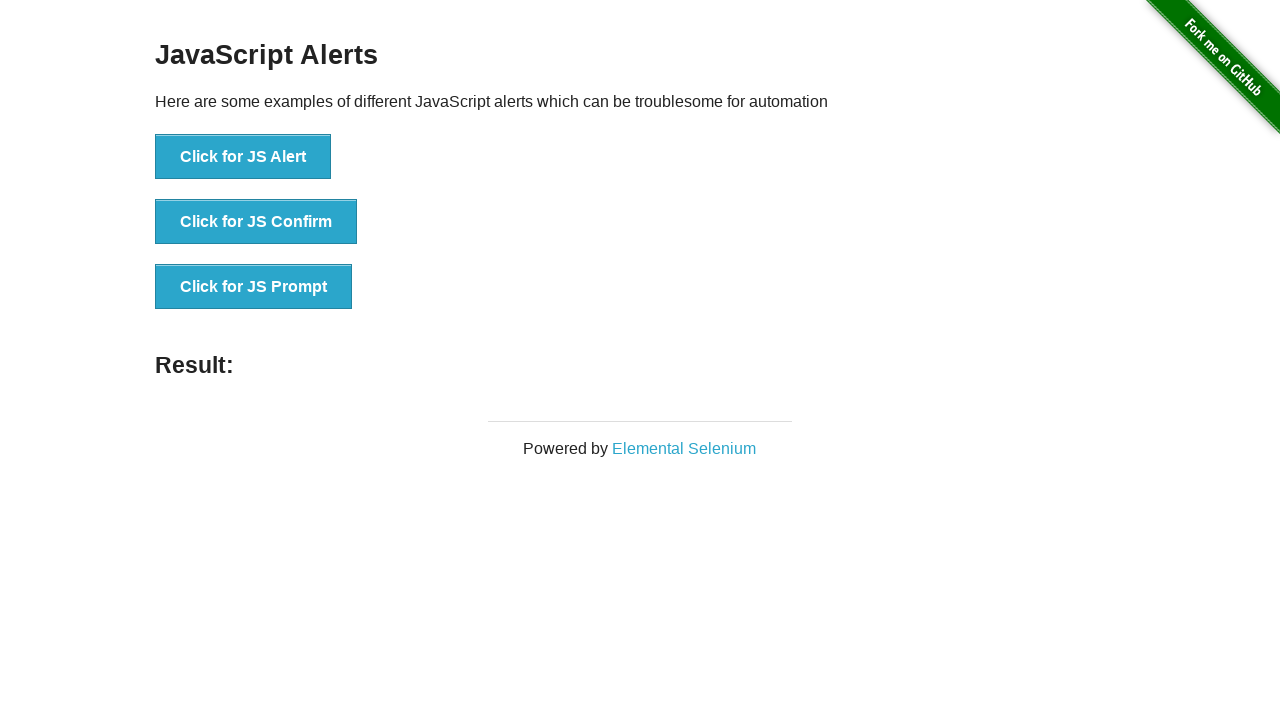

Clicked button to trigger JavaScript confirm dialog at (256, 222) on xpath=//button[text()='Click for JS Confirm']
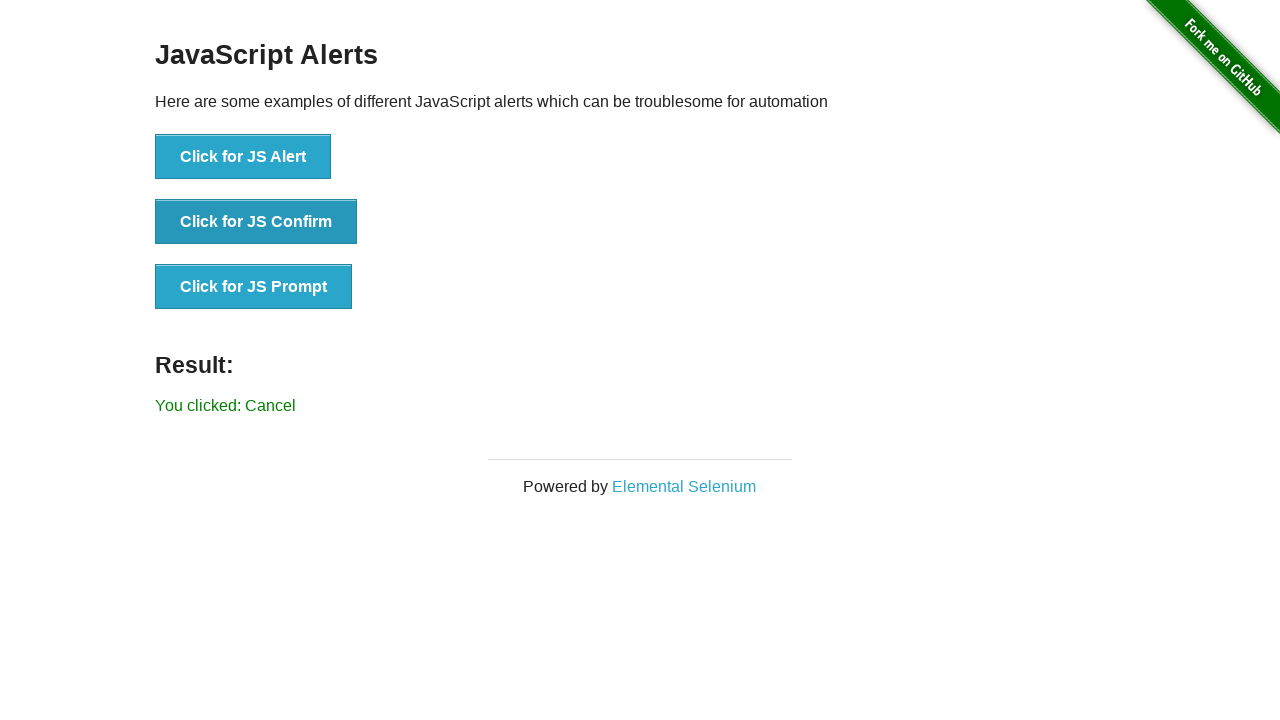

Set up dialog handler to dismiss confirm dialog
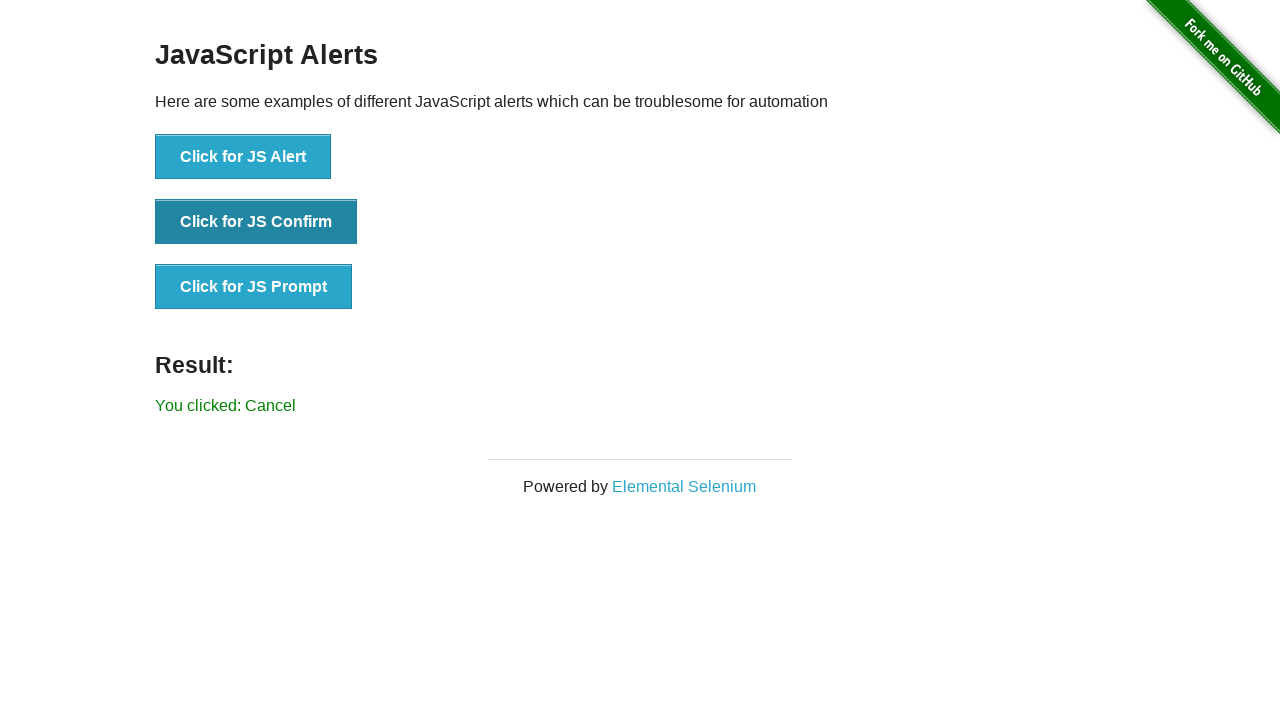

Verified result message shows 'You clicked: Cancel'
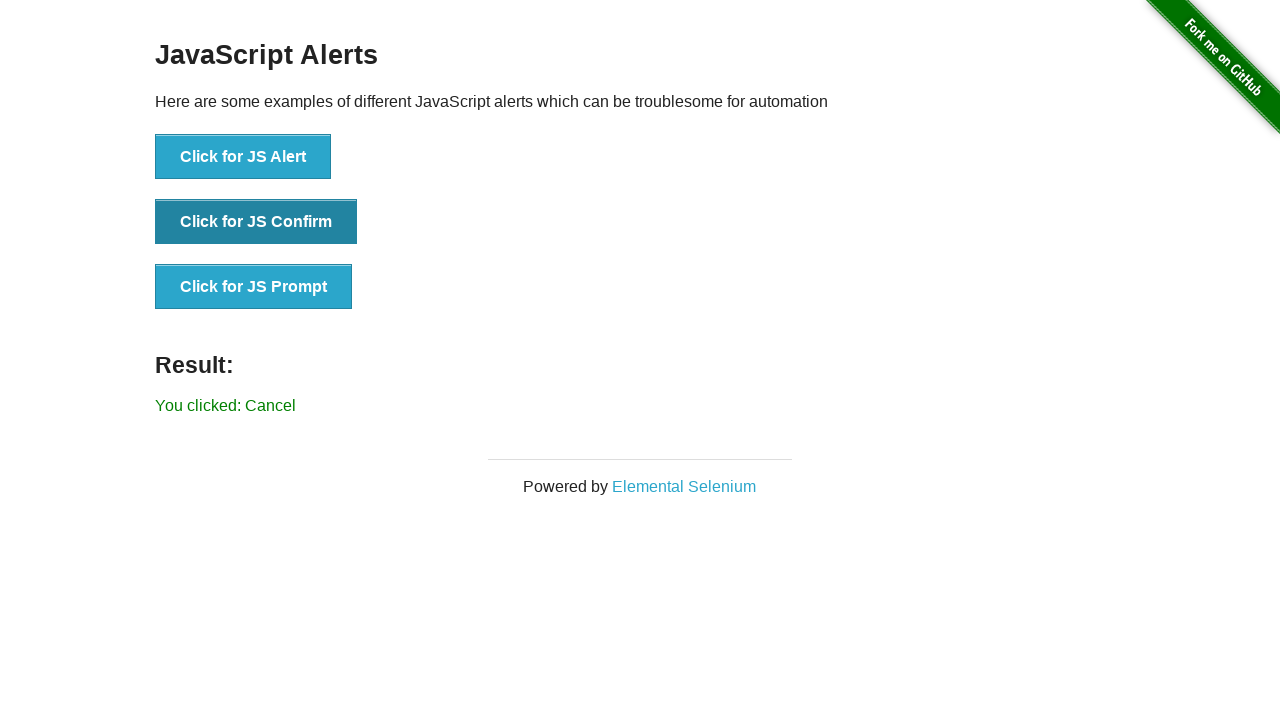

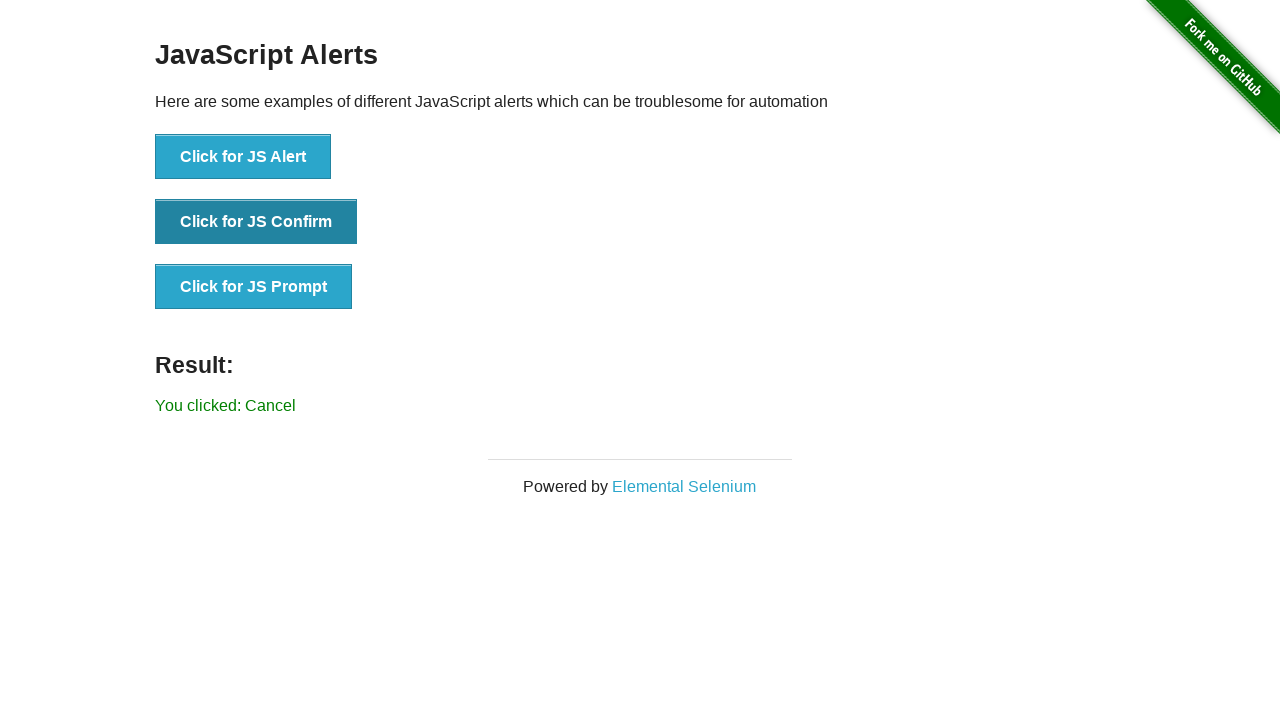